Tests clicking the confirm button and dismissing the confirmation dialog by clicking Cancel

Starting URL: https://demoqa.com/alerts

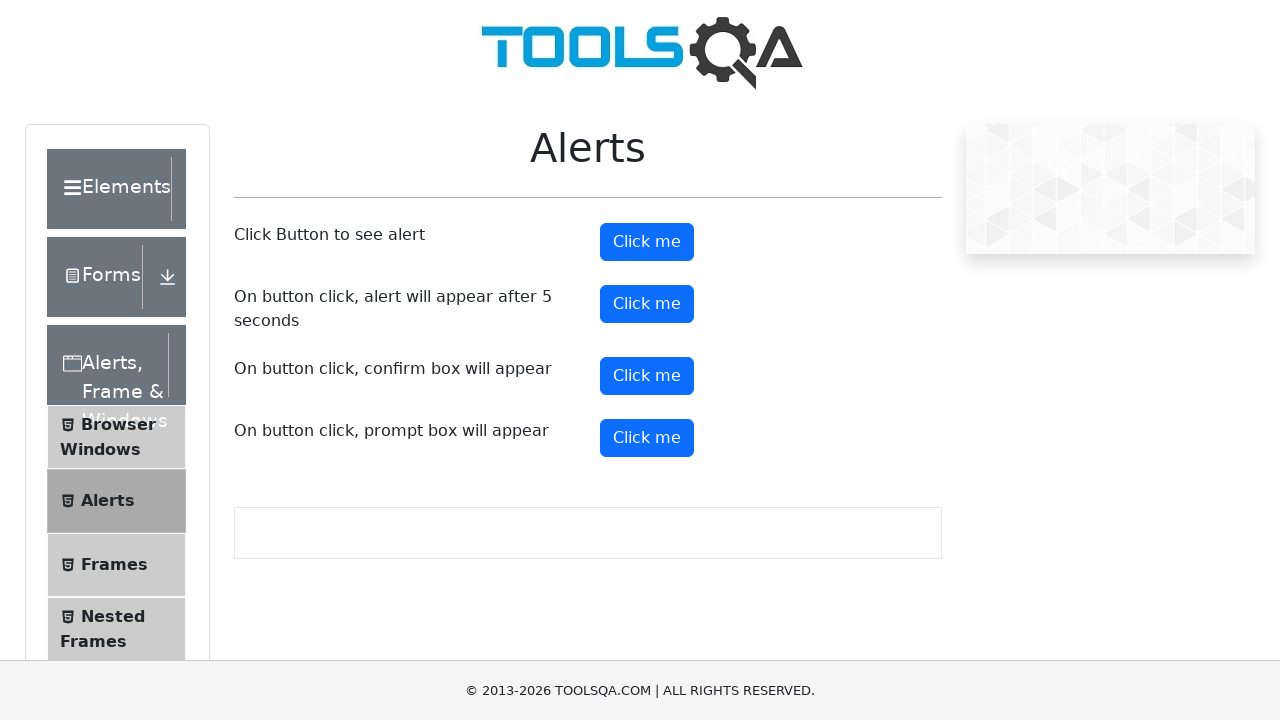

Set up dialog handler to dismiss confirmation dialogs
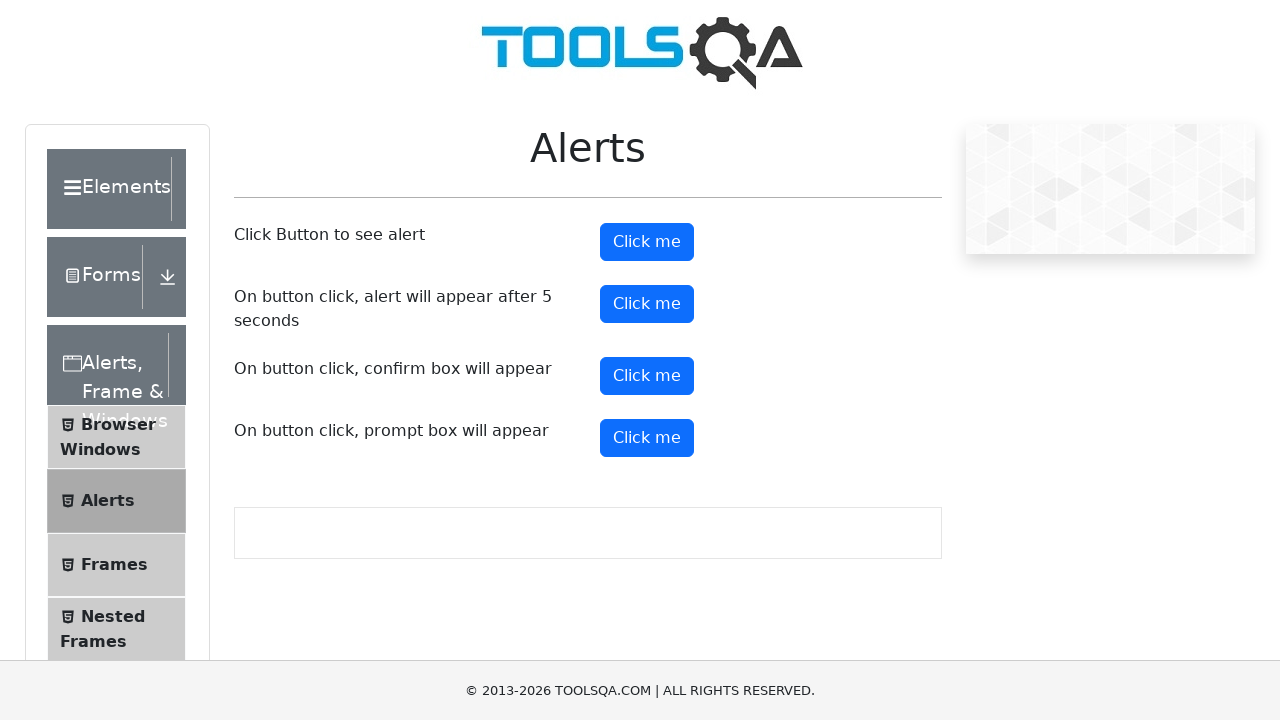

Clicked the confirm button to trigger confirmation dialog at (647, 376) on #confirmButton
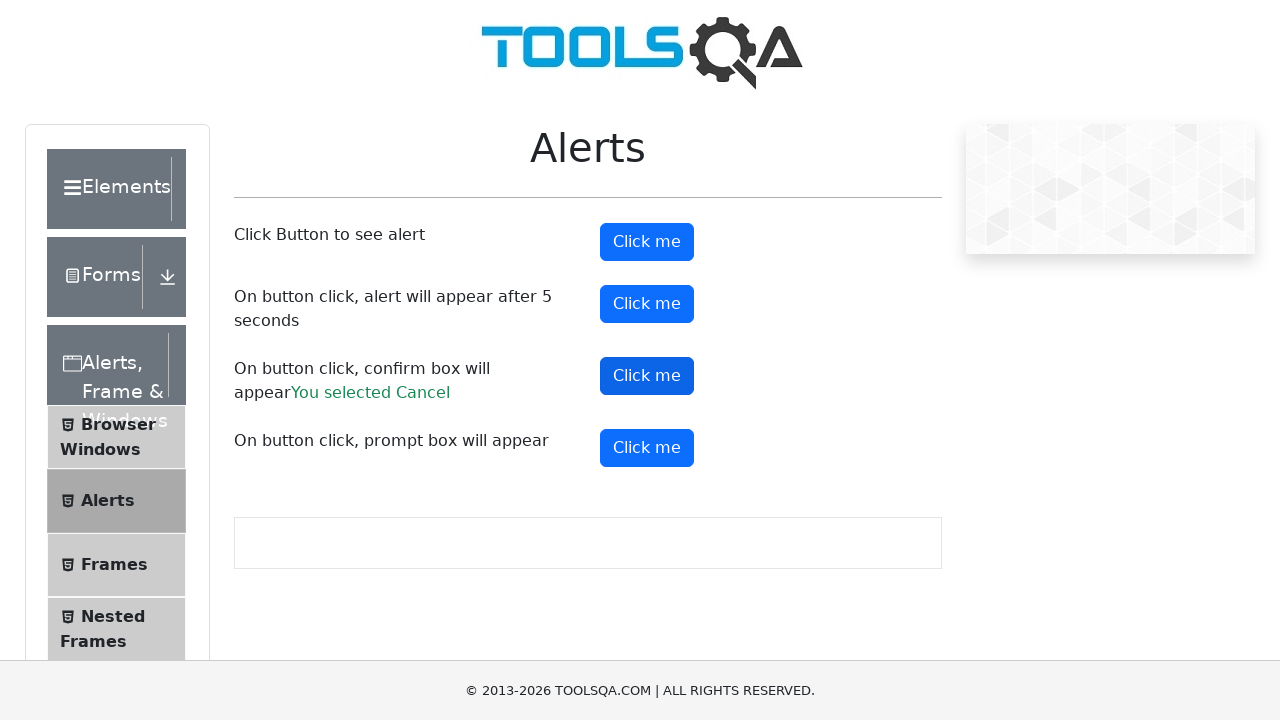

Confirmation dialog was dismissed by clicking Cancel and result text appeared
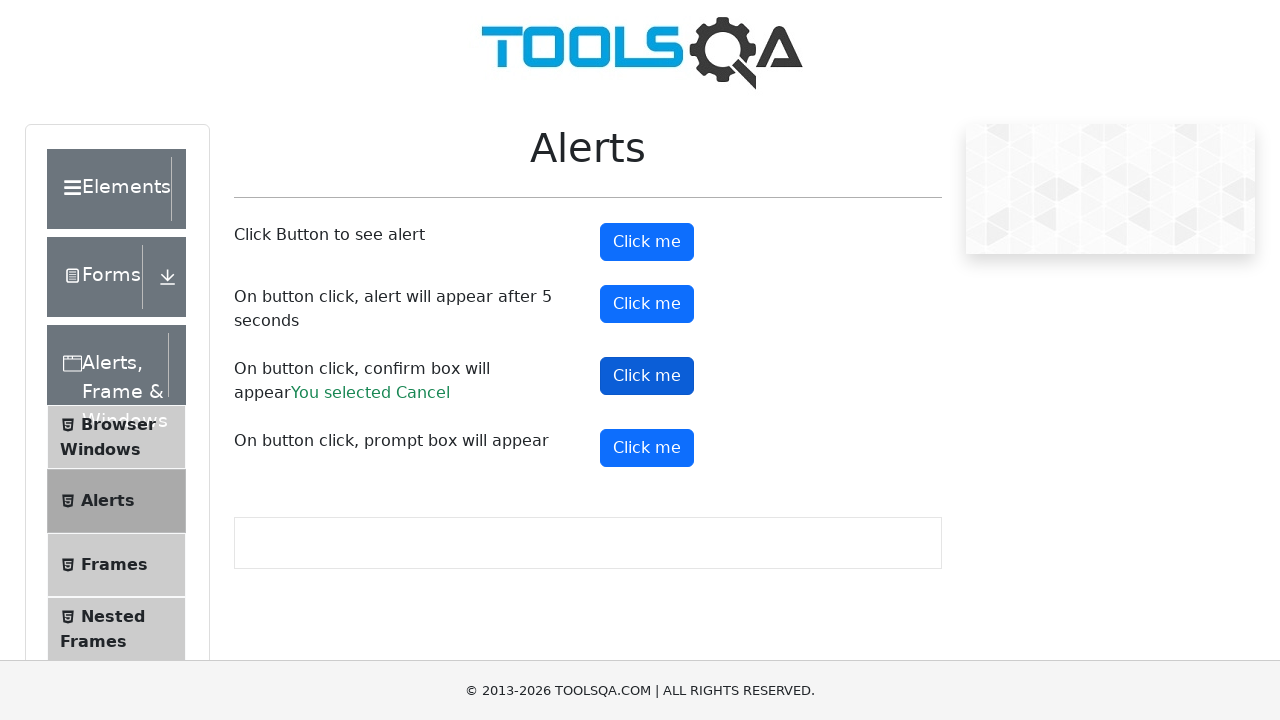

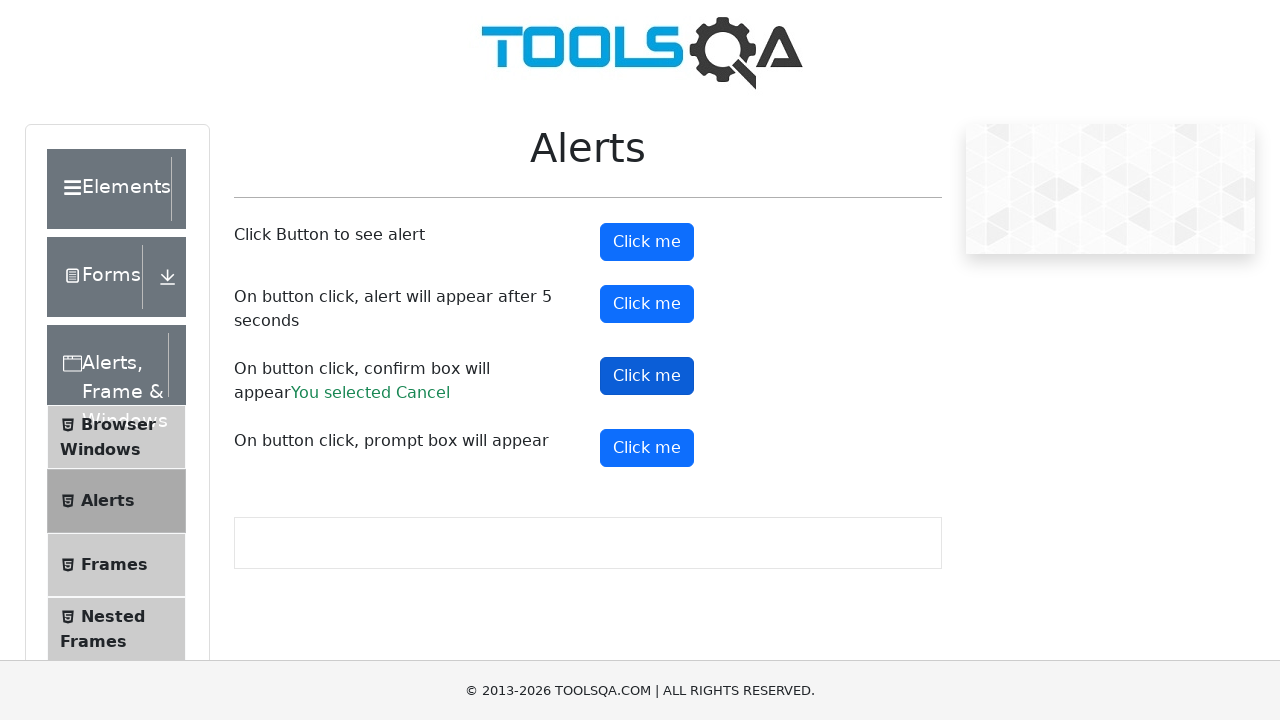